Validates that the page URL is correct after navigation

Starting URL: https://rahulshettyacademy.com/seleniumPractise/#/

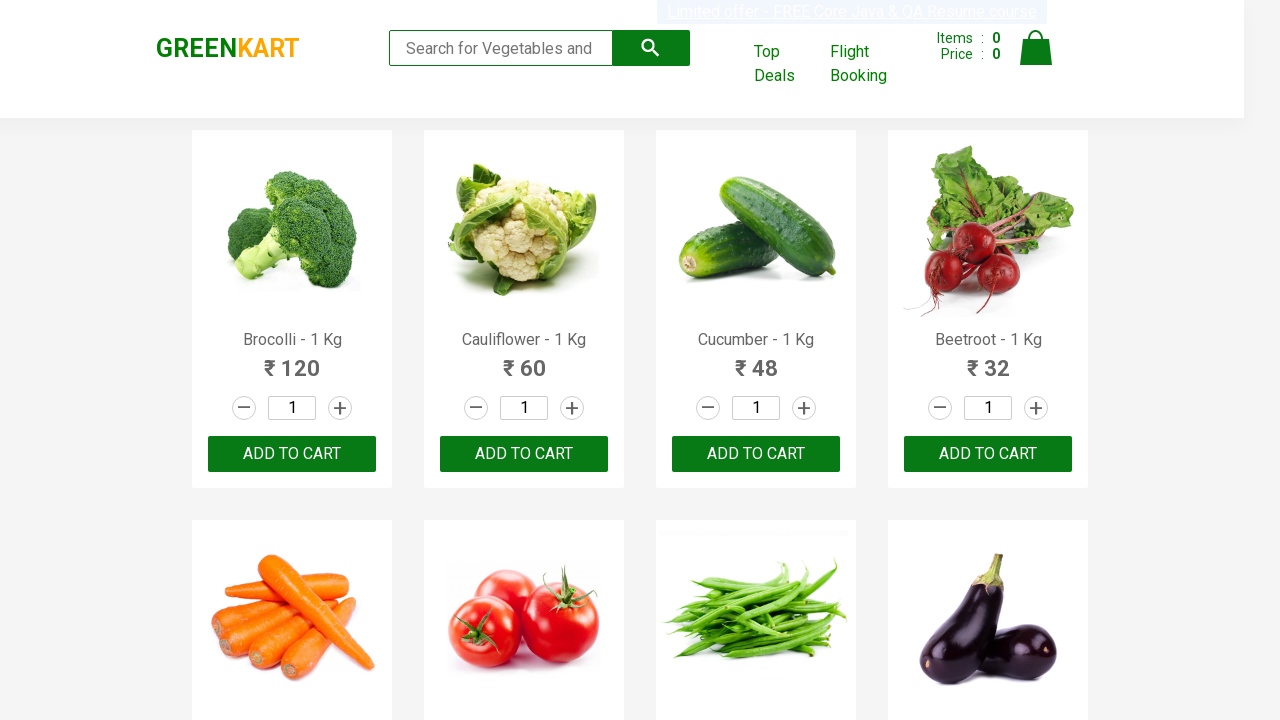

Navigated to https://rahulshettyacademy.com/seleniumPractise/#/
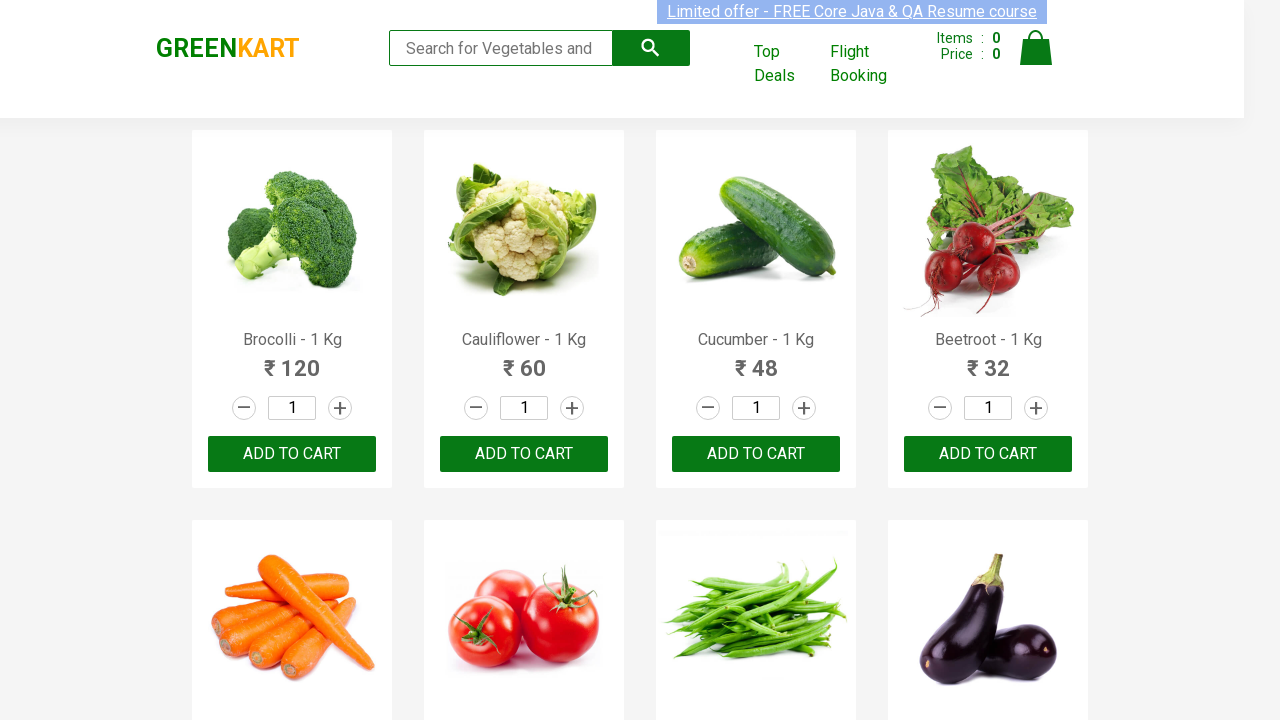

Verified that page URL is correct
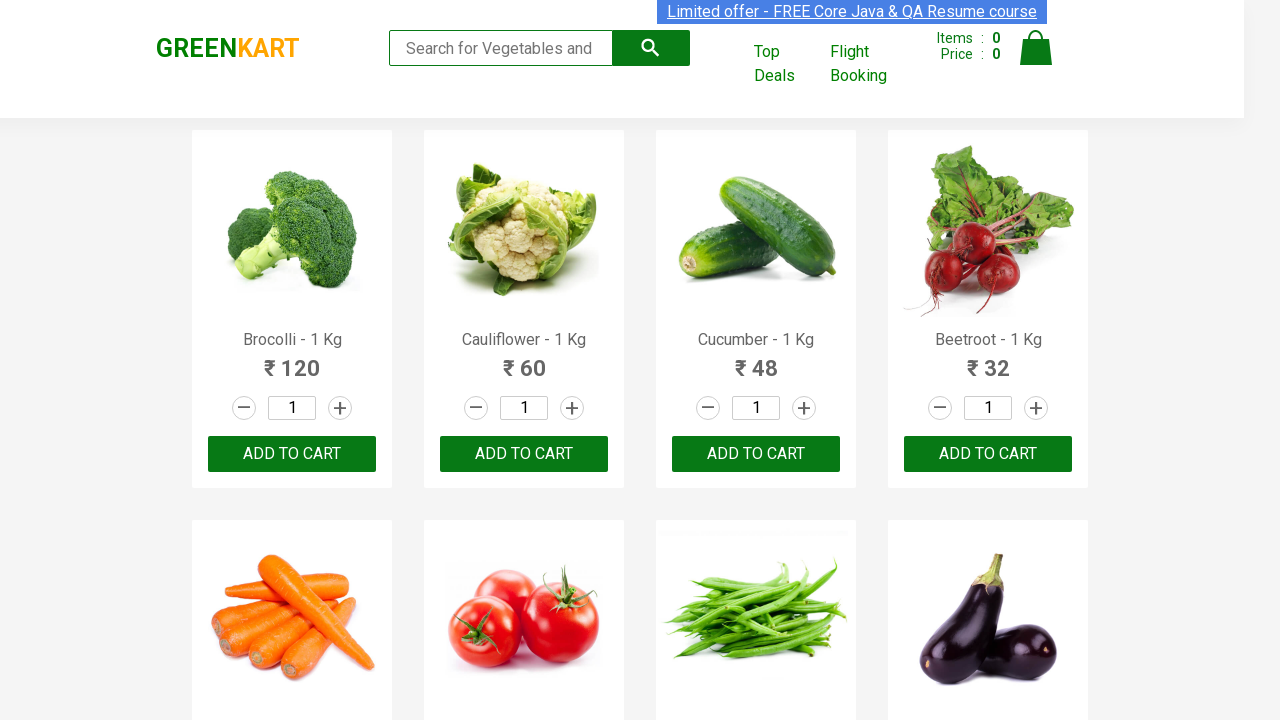

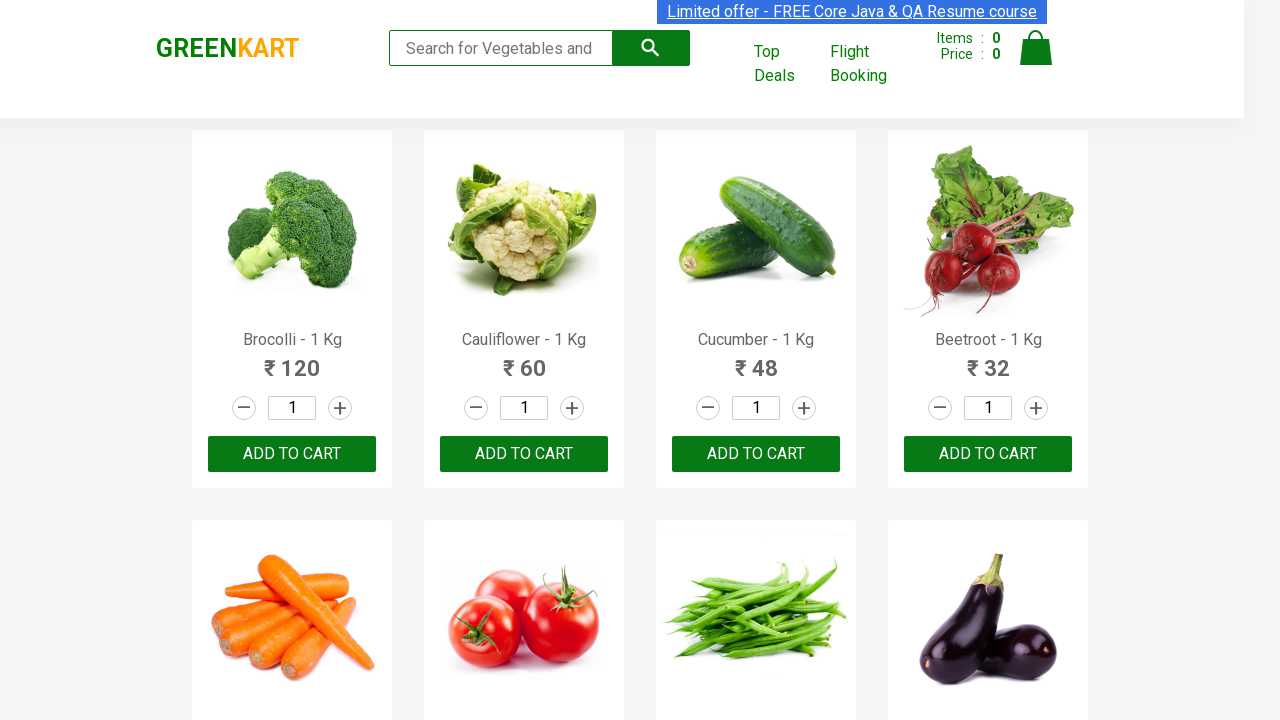